Tests checkbox functionality by clicking each checkbox in the table twice to verify selection and deselection states

Starting URL: https://practice.cydeo.com/web-tables

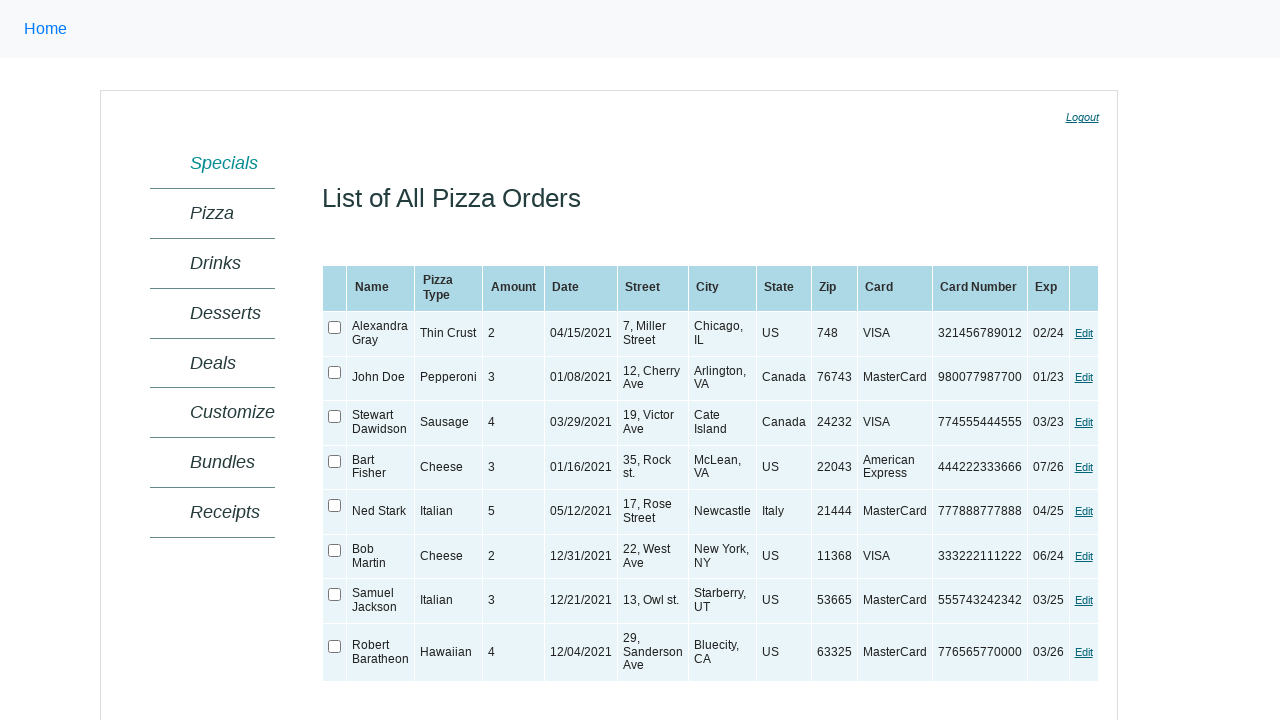

Navigated to web tables practice page
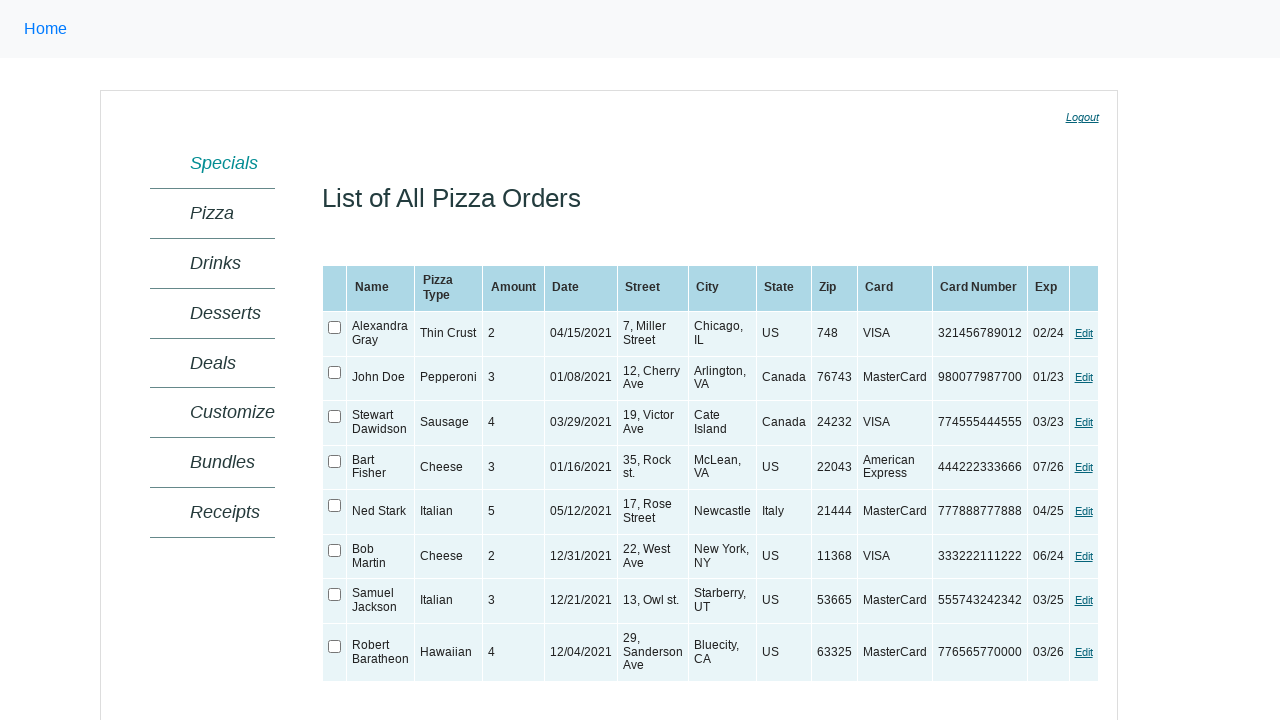

Located all checkboxes in the first column of the table
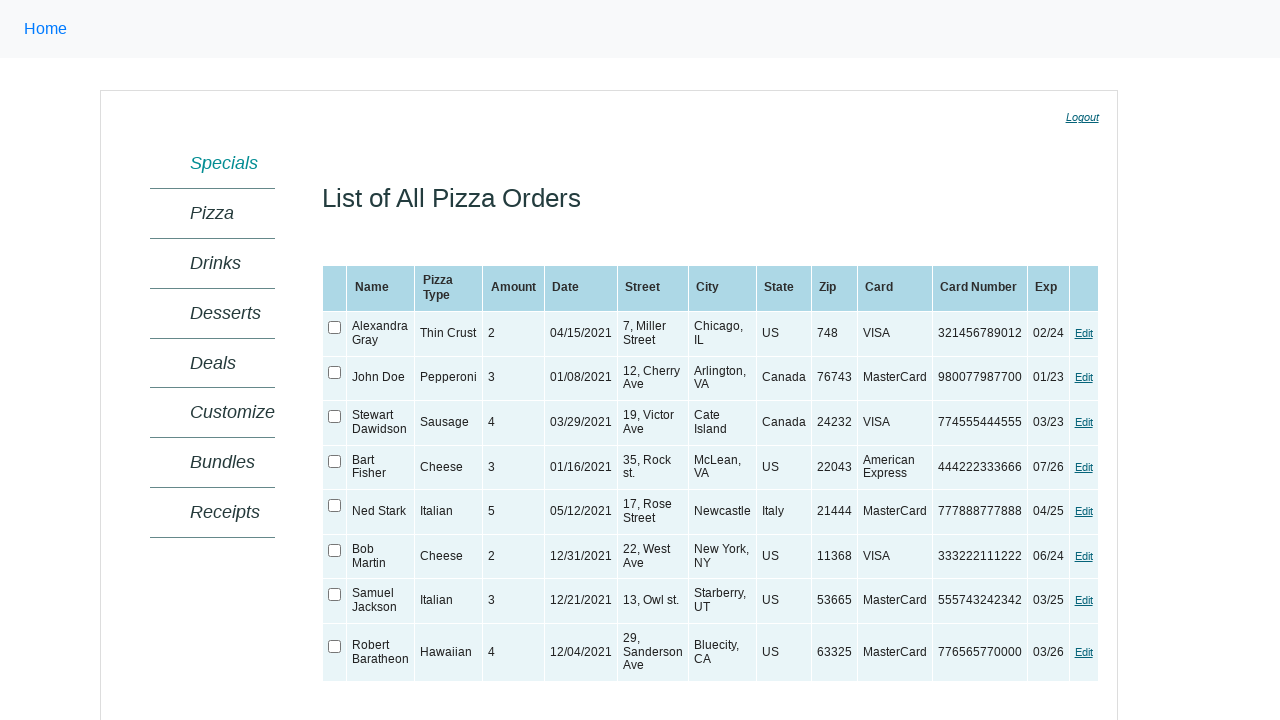

Clicked checkbox to select it at (335, 328) on xpath=//table[@class='SampleTable']//tr/td[1]/input >> nth=0
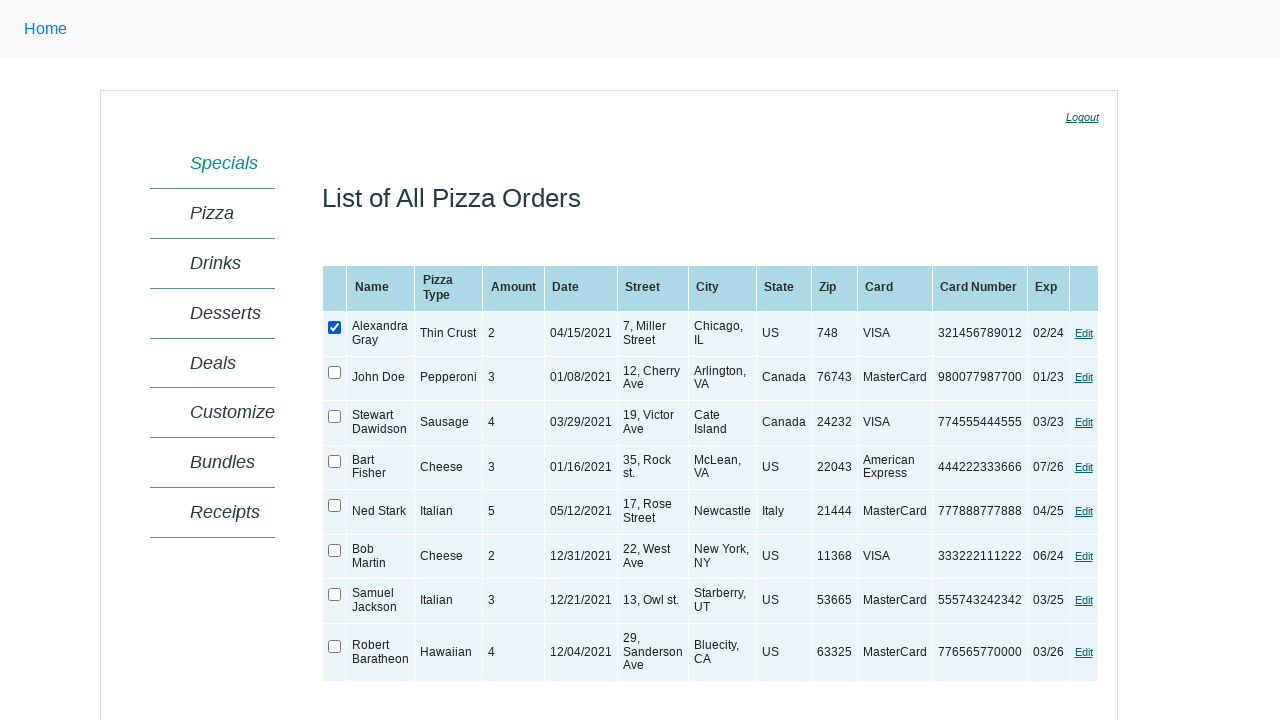

Verified checkbox is selected
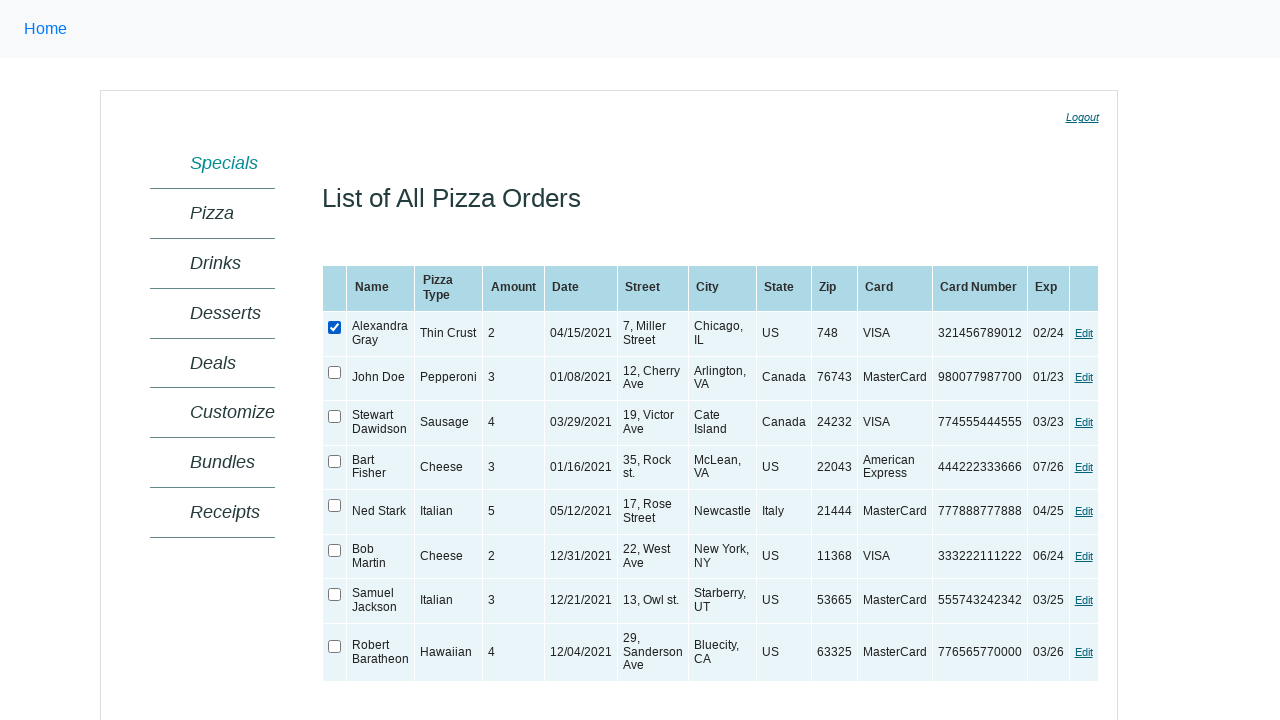

Clicked checkbox to deselect it at (335, 328) on xpath=//table[@class='SampleTable']//tr/td[1]/input >> nth=0
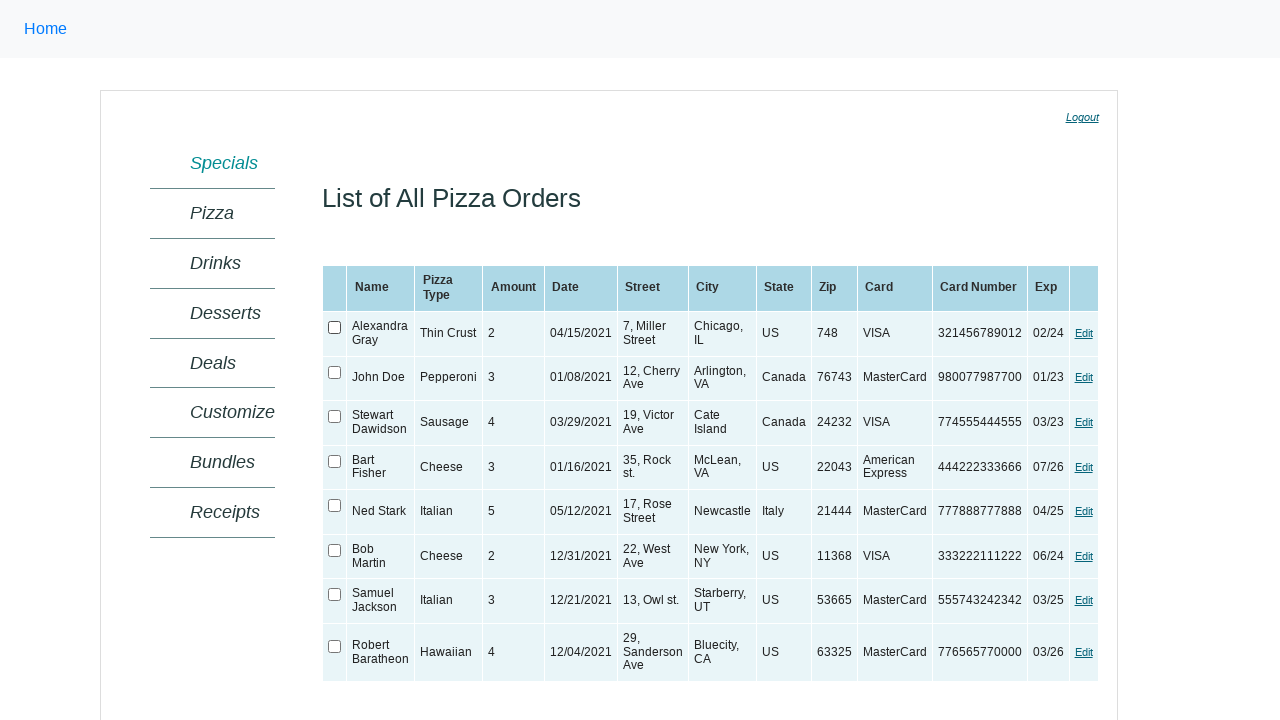

Verified checkbox is deselected
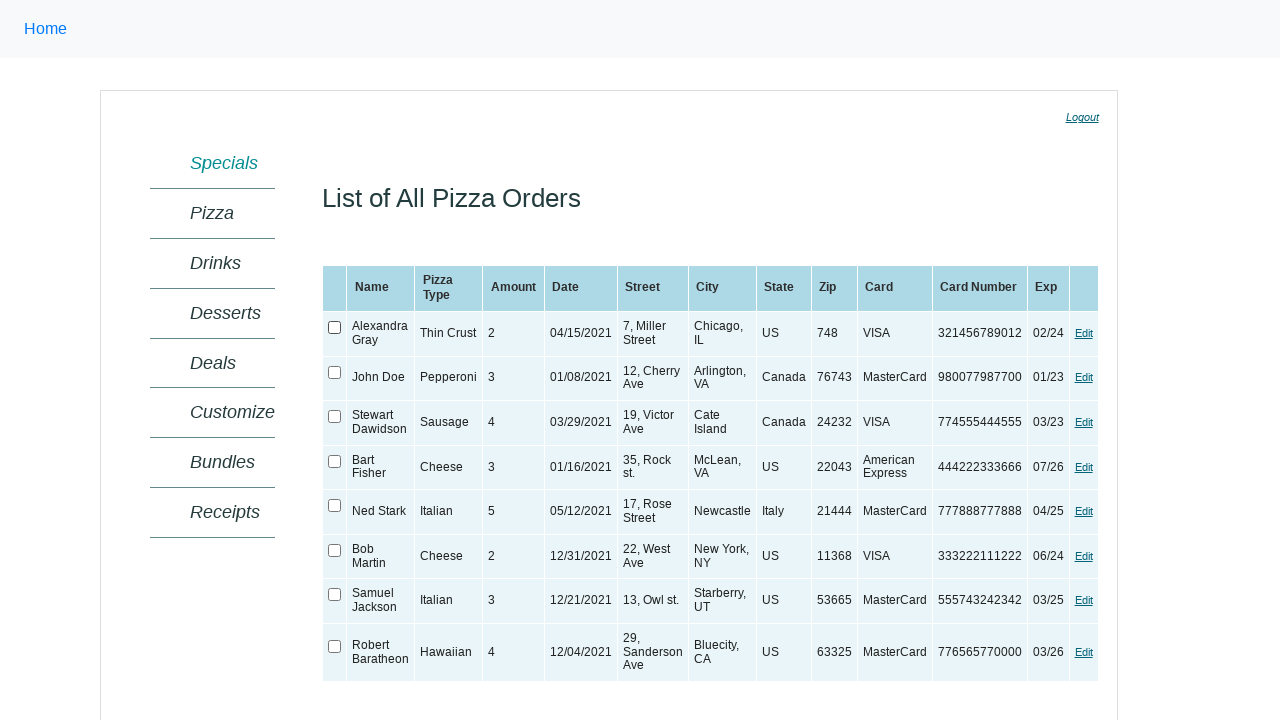

Clicked checkbox to select it at (335, 372) on xpath=//table[@class='SampleTable']//tr/td[1]/input >> nth=1
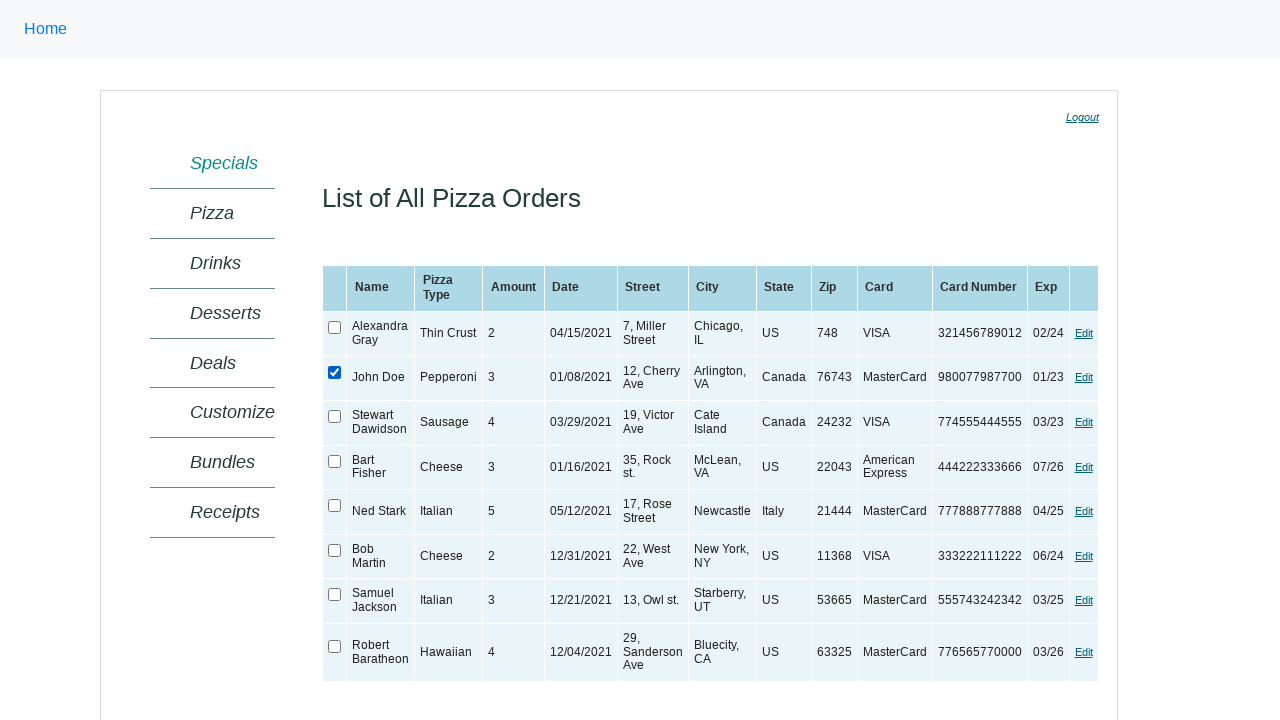

Verified checkbox is selected
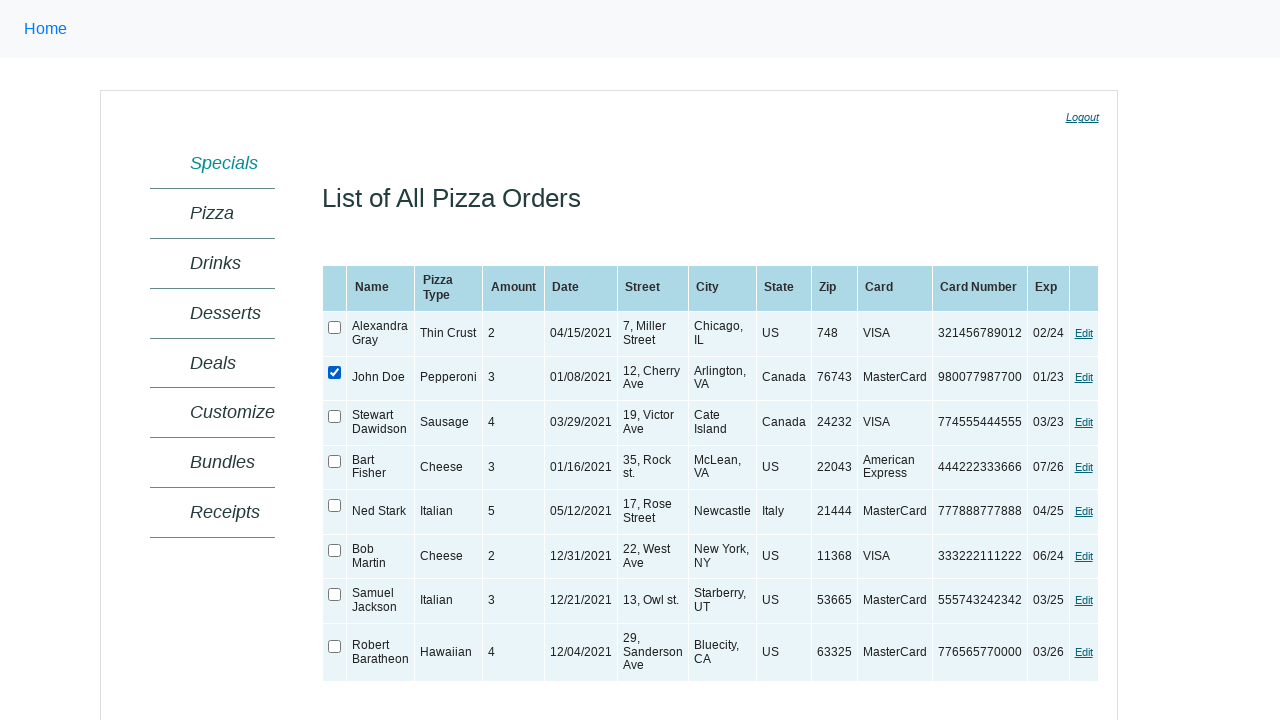

Clicked checkbox to deselect it at (335, 372) on xpath=//table[@class='SampleTable']//tr/td[1]/input >> nth=1
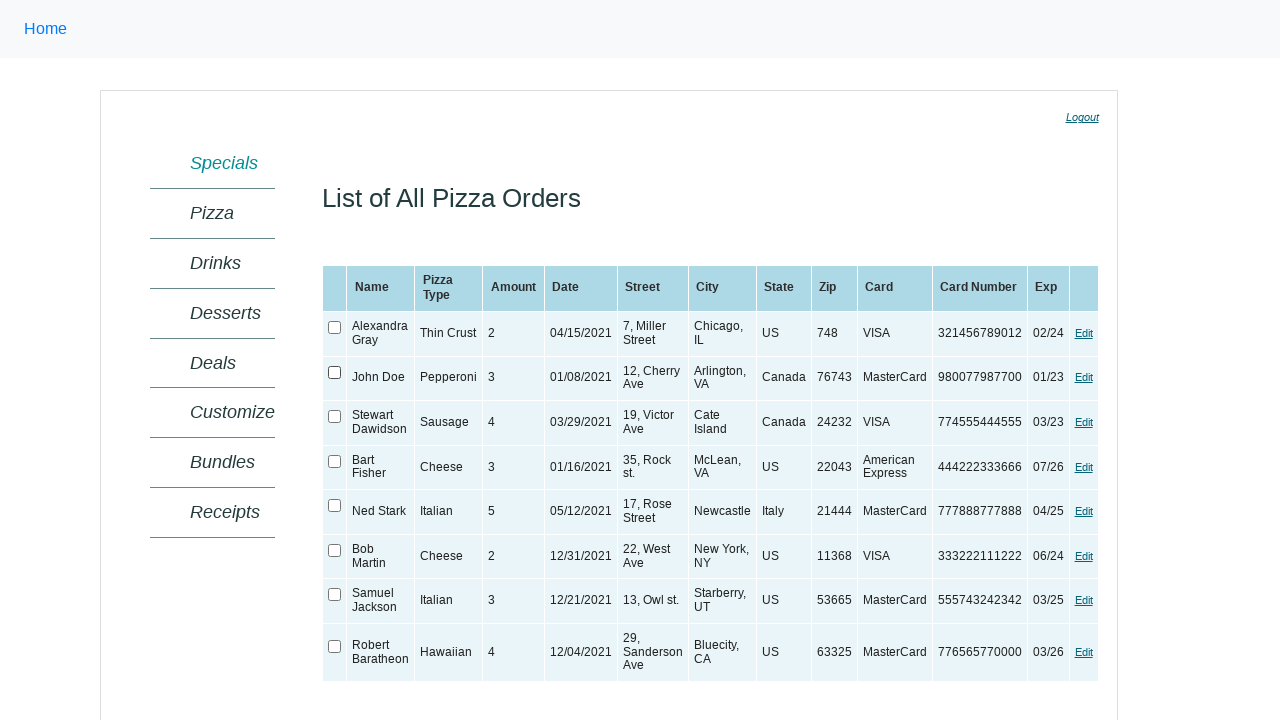

Verified checkbox is deselected
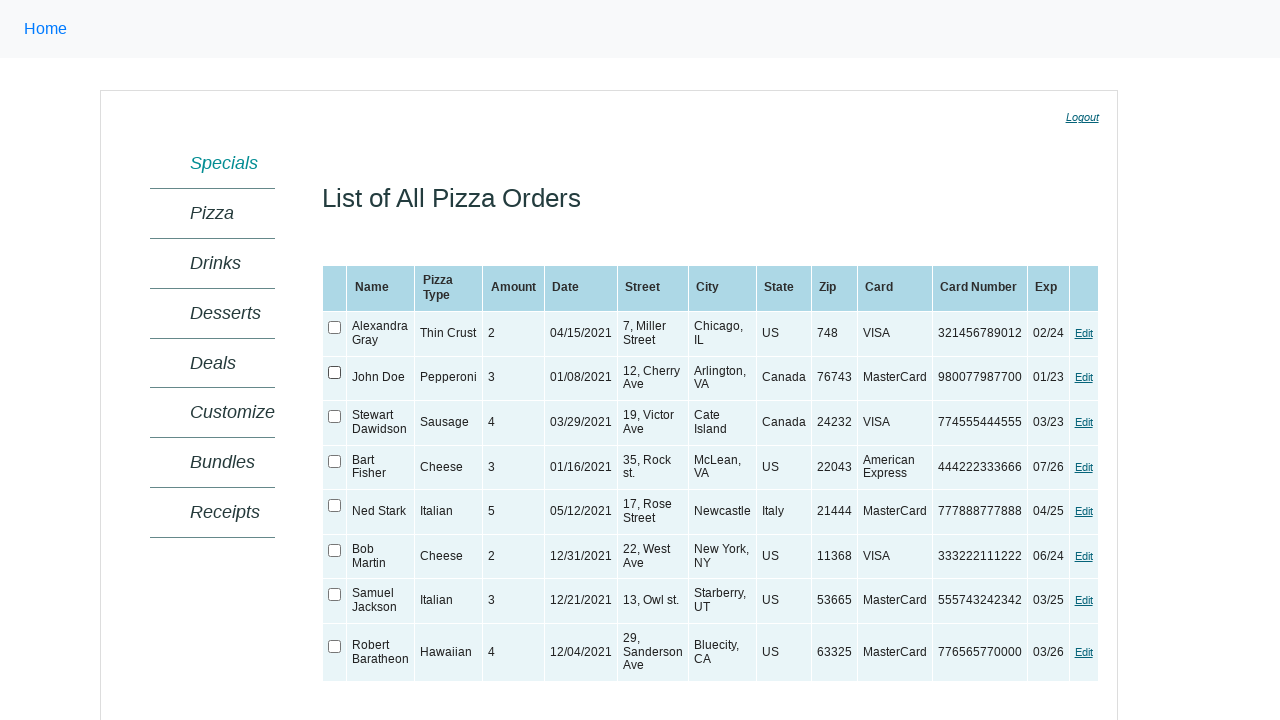

Clicked checkbox to select it at (335, 417) on xpath=//table[@class='SampleTable']//tr/td[1]/input >> nth=2
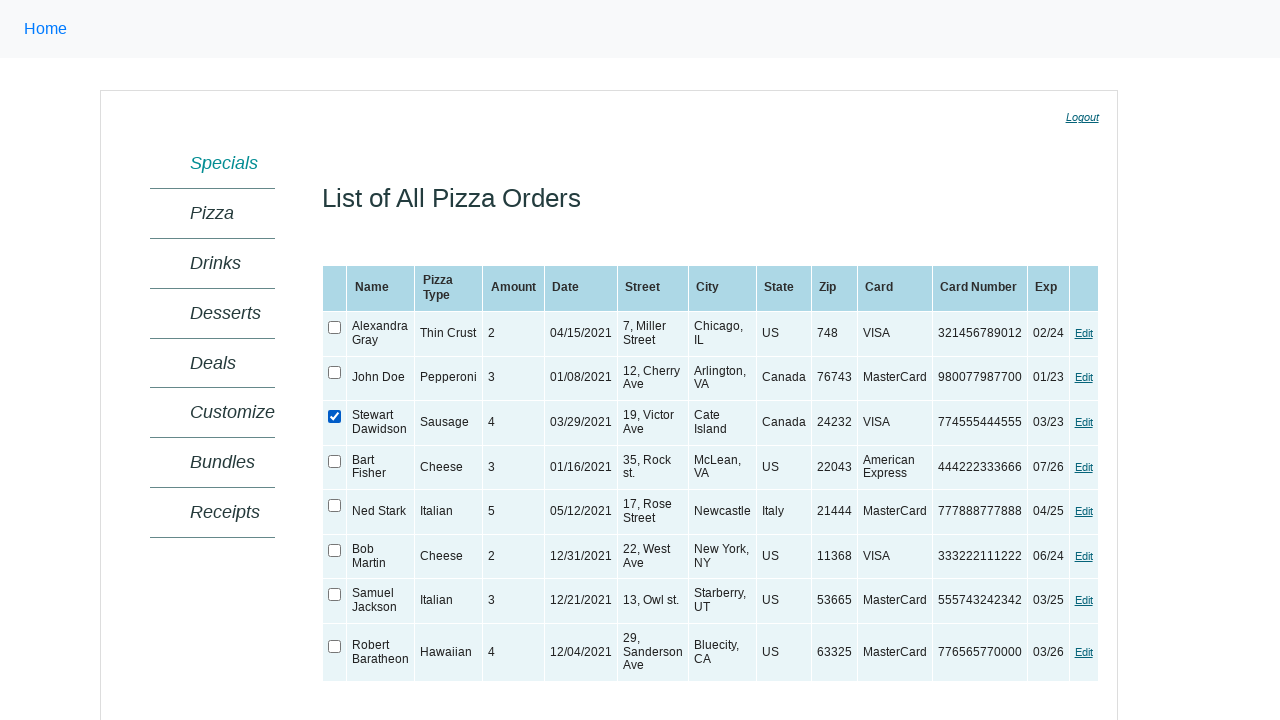

Verified checkbox is selected
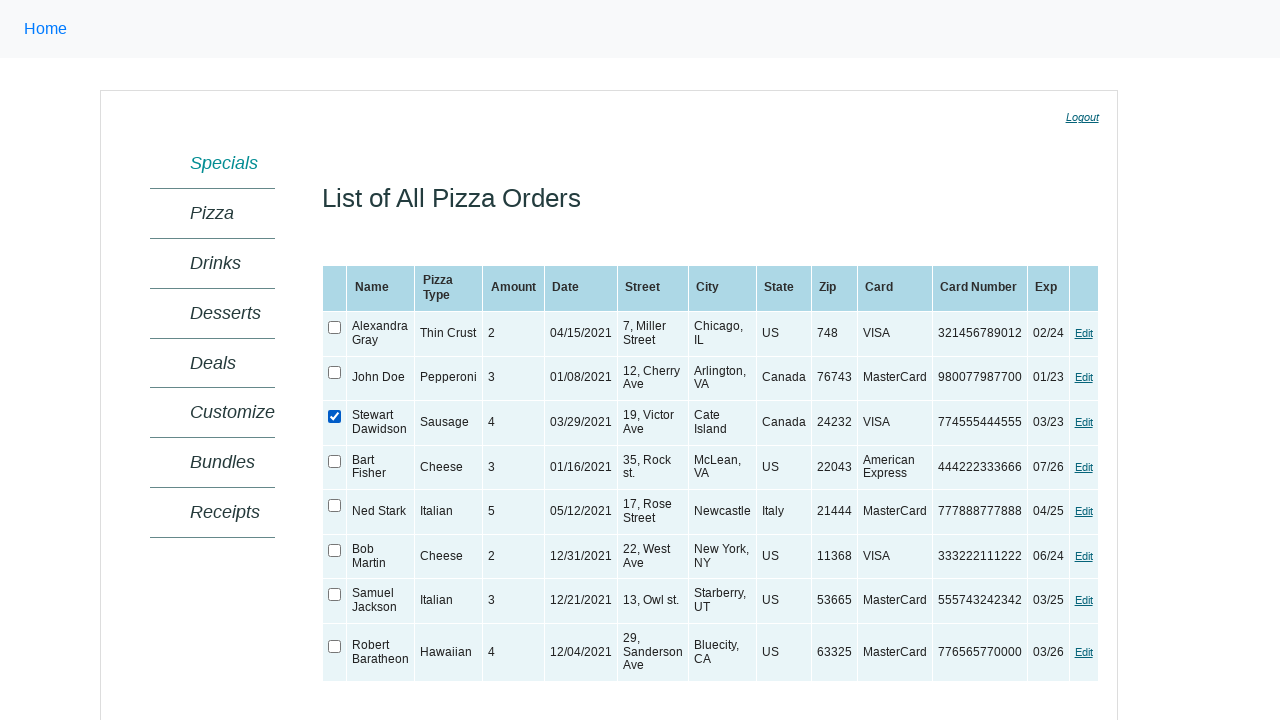

Clicked checkbox to deselect it at (335, 417) on xpath=//table[@class='SampleTable']//tr/td[1]/input >> nth=2
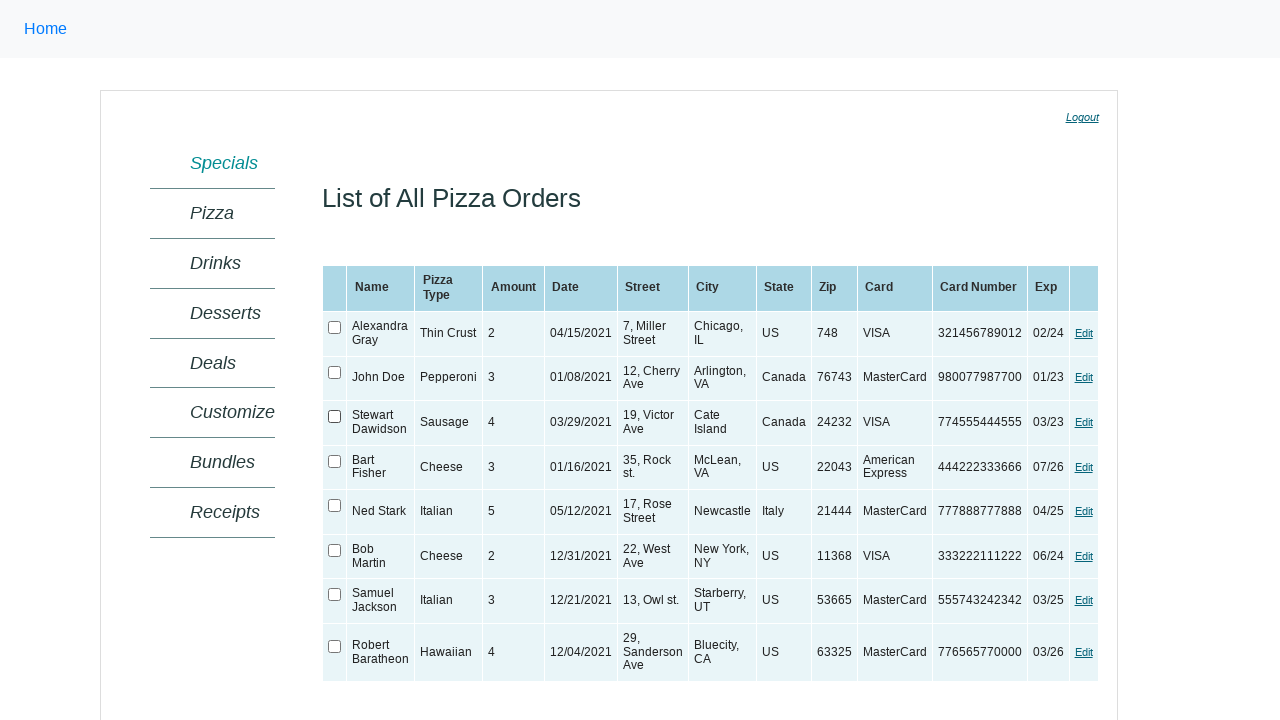

Verified checkbox is deselected
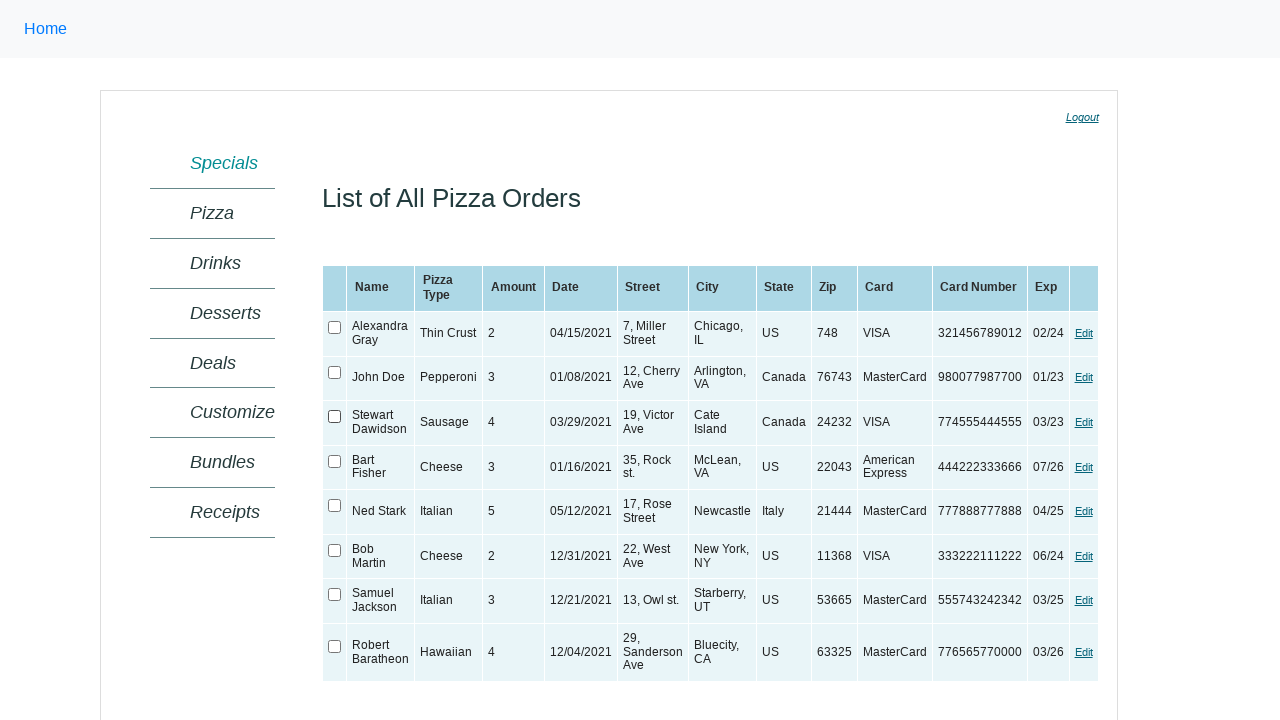

Clicked checkbox to select it at (335, 461) on xpath=//table[@class='SampleTable']//tr/td[1]/input >> nth=3
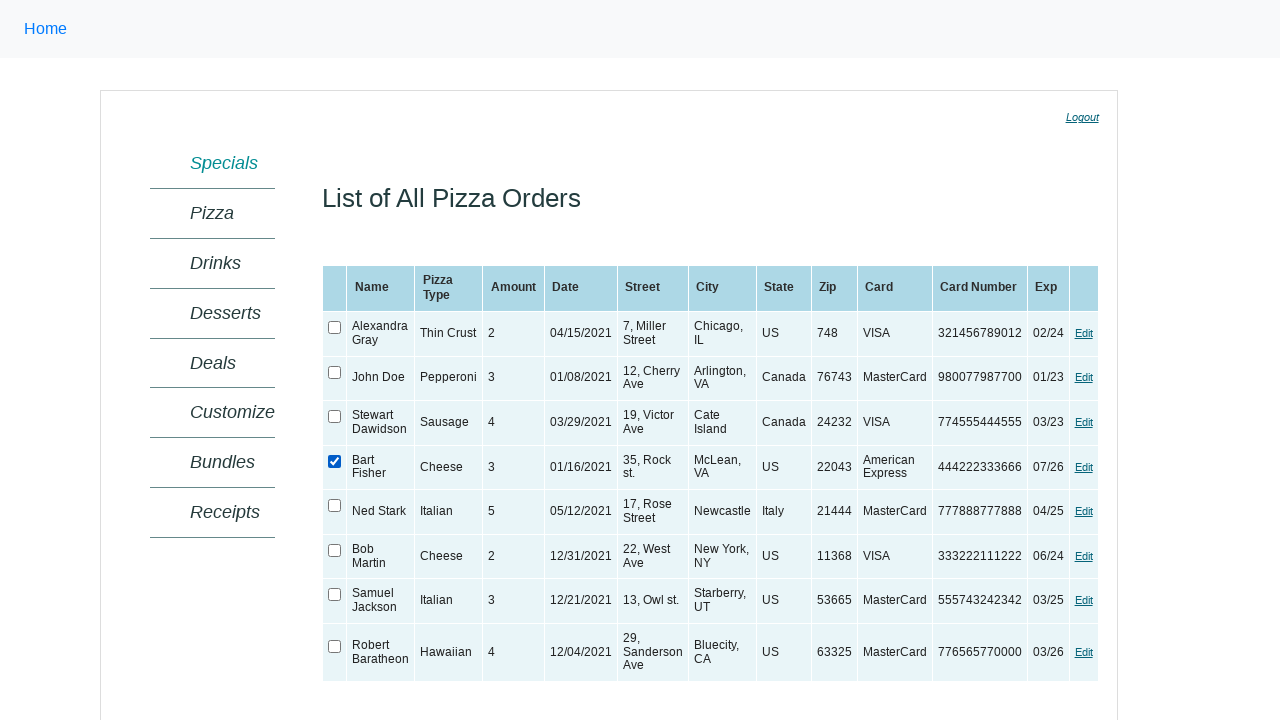

Verified checkbox is selected
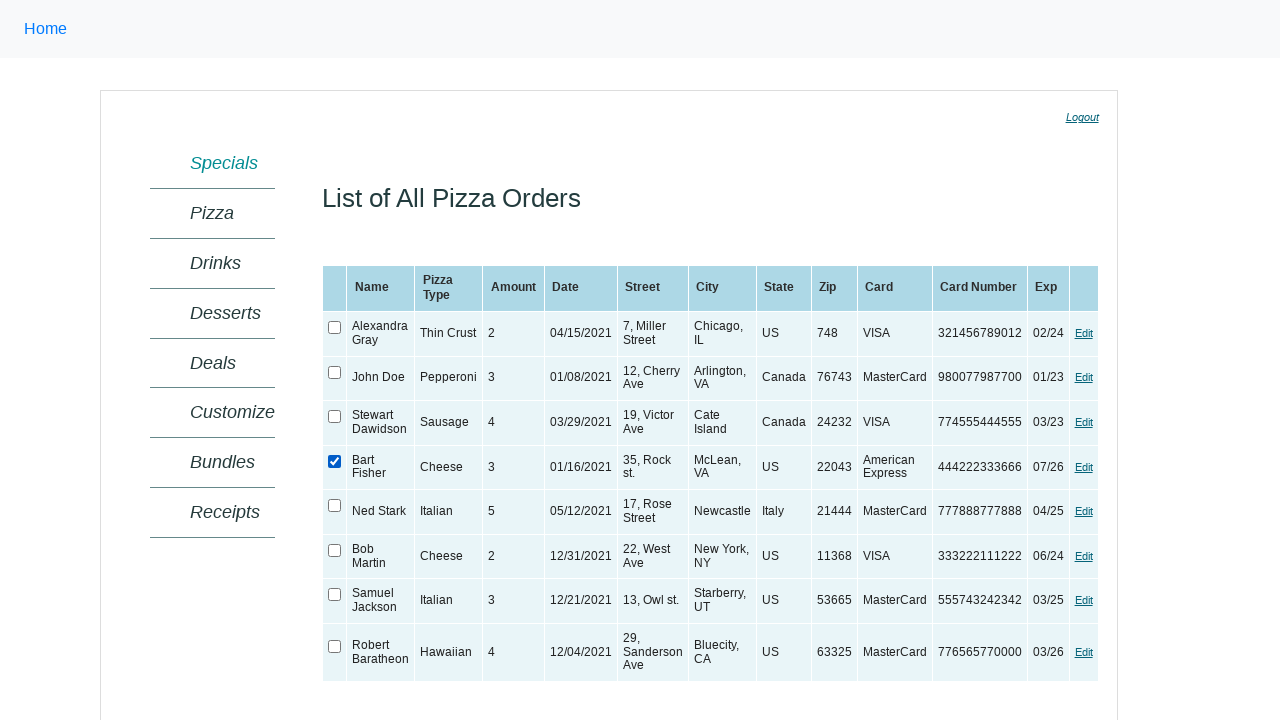

Clicked checkbox to deselect it at (335, 461) on xpath=//table[@class='SampleTable']//tr/td[1]/input >> nth=3
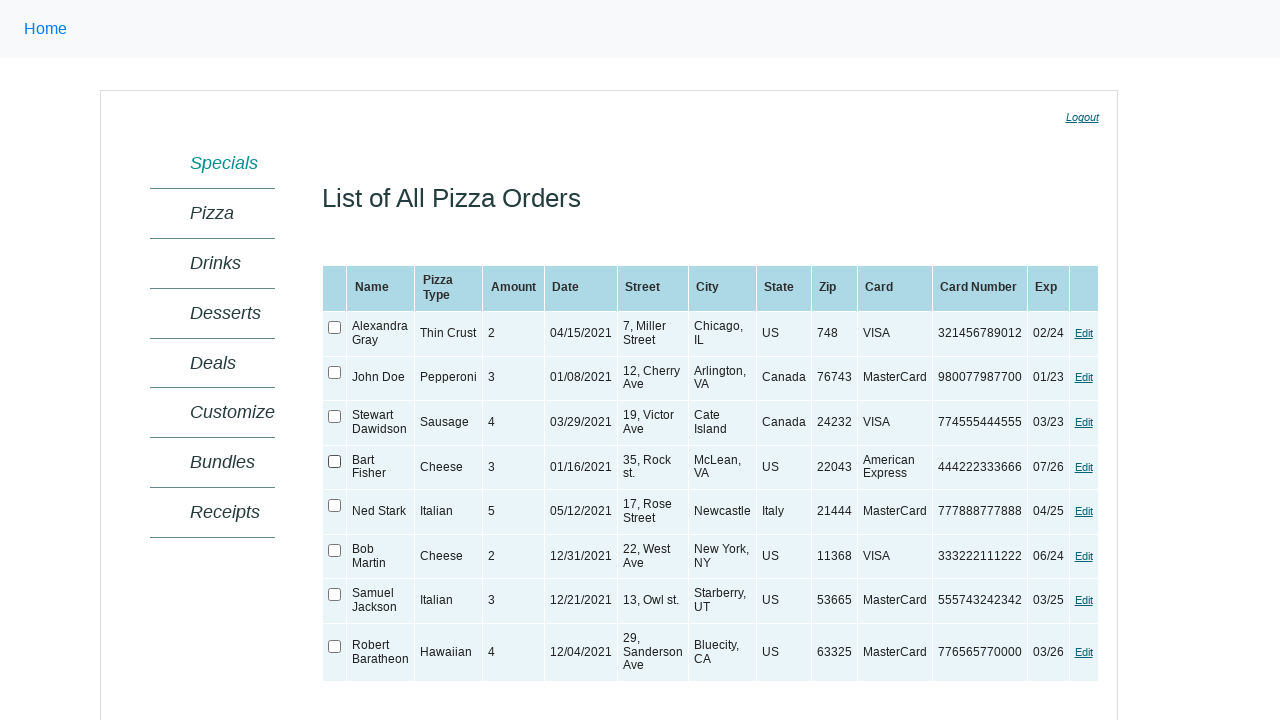

Verified checkbox is deselected
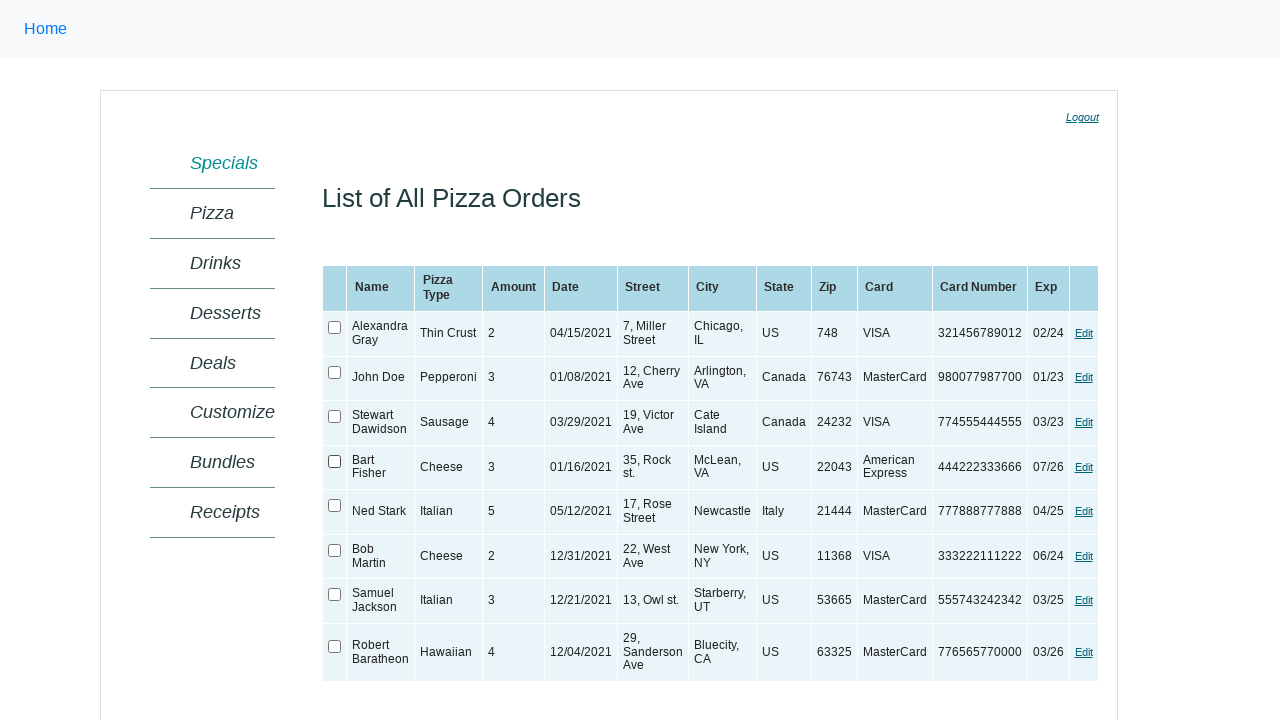

Clicked checkbox to select it at (335, 506) on xpath=//table[@class='SampleTable']//tr/td[1]/input >> nth=4
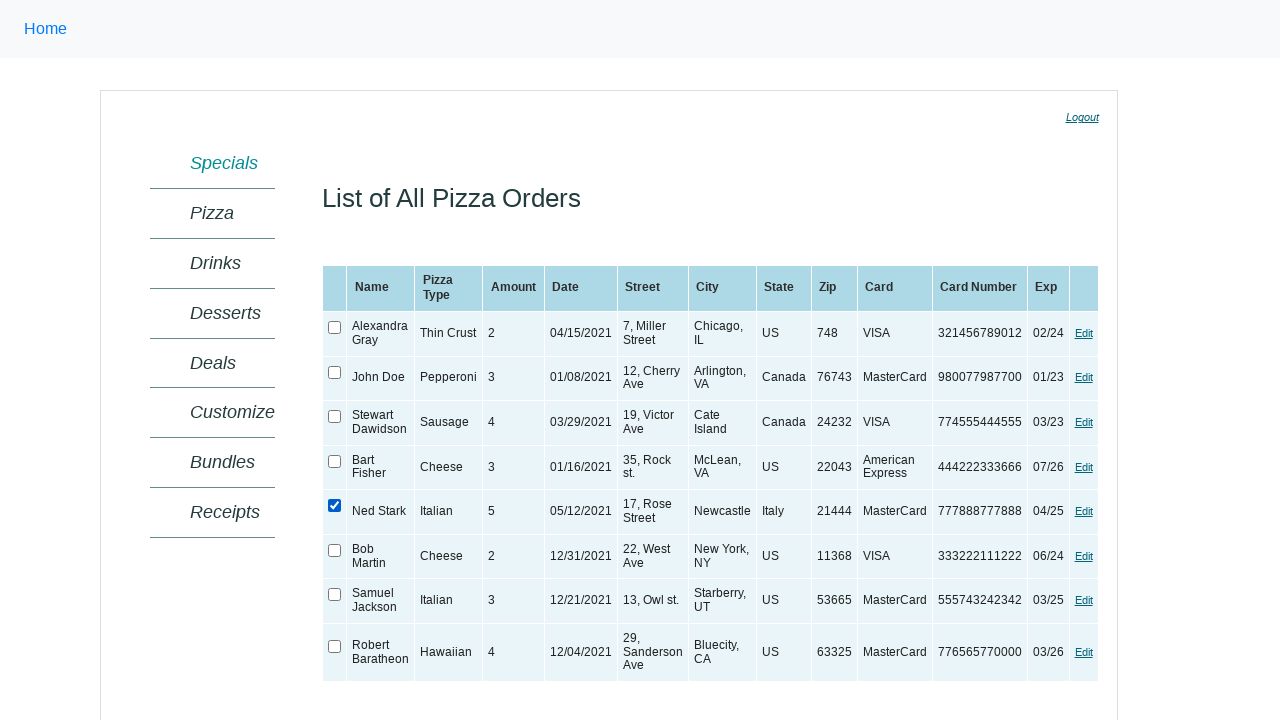

Verified checkbox is selected
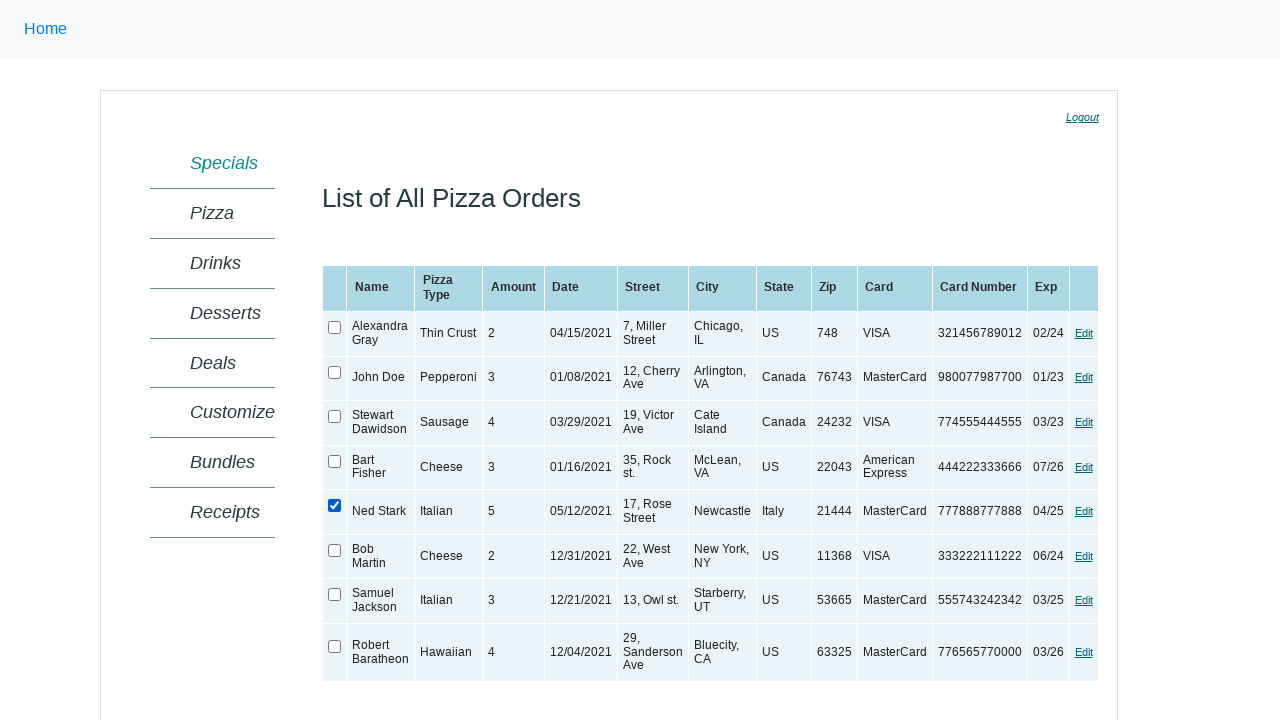

Clicked checkbox to deselect it at (335, 506) on xpath=//table[@class='SampleTable']//tr/td[1]/input >> nth=4
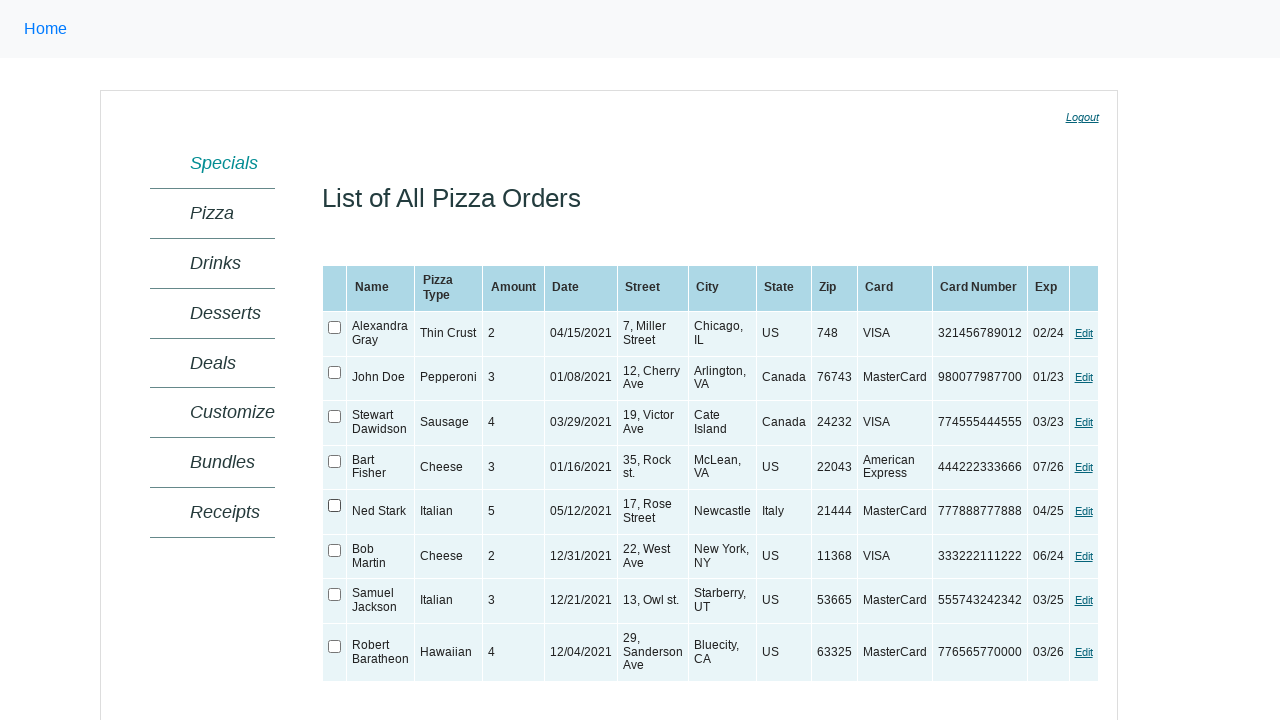

Verified checkbox is deselected
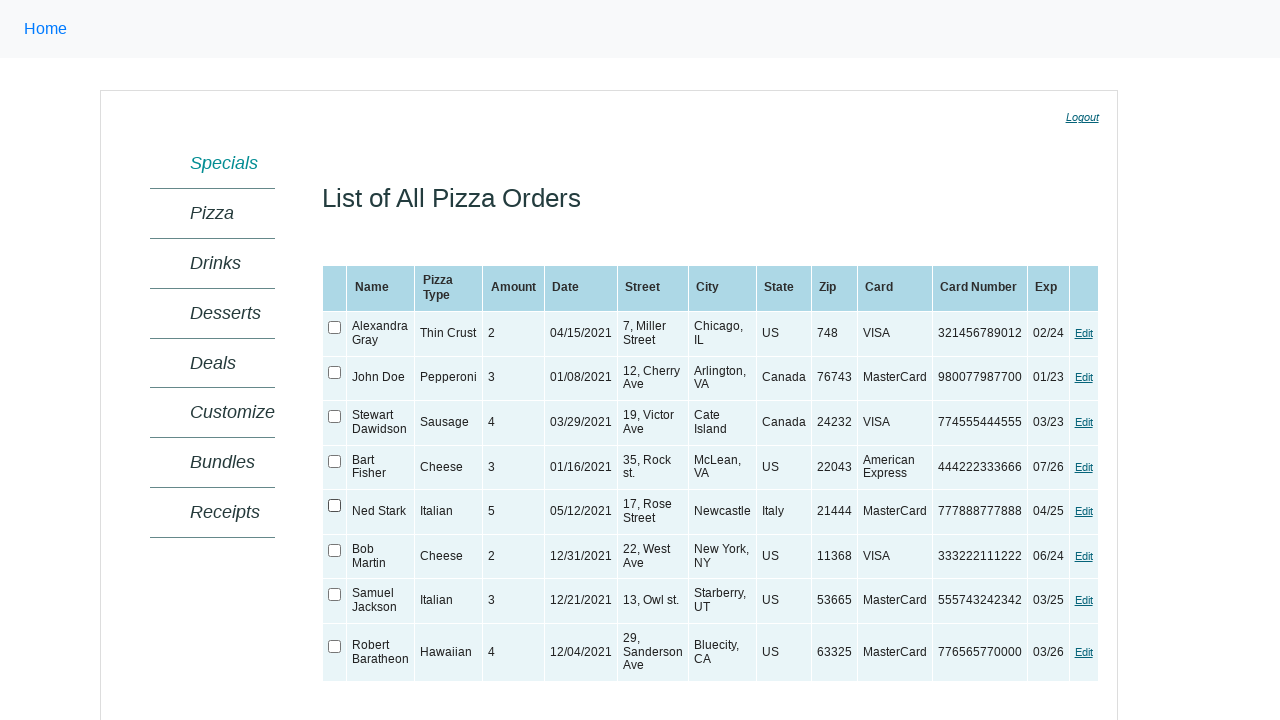

Clicked checkbox to select it at (335, 550) on xpath=//table[@class='SampleTable']//tr/td[1]/input >> nth=5
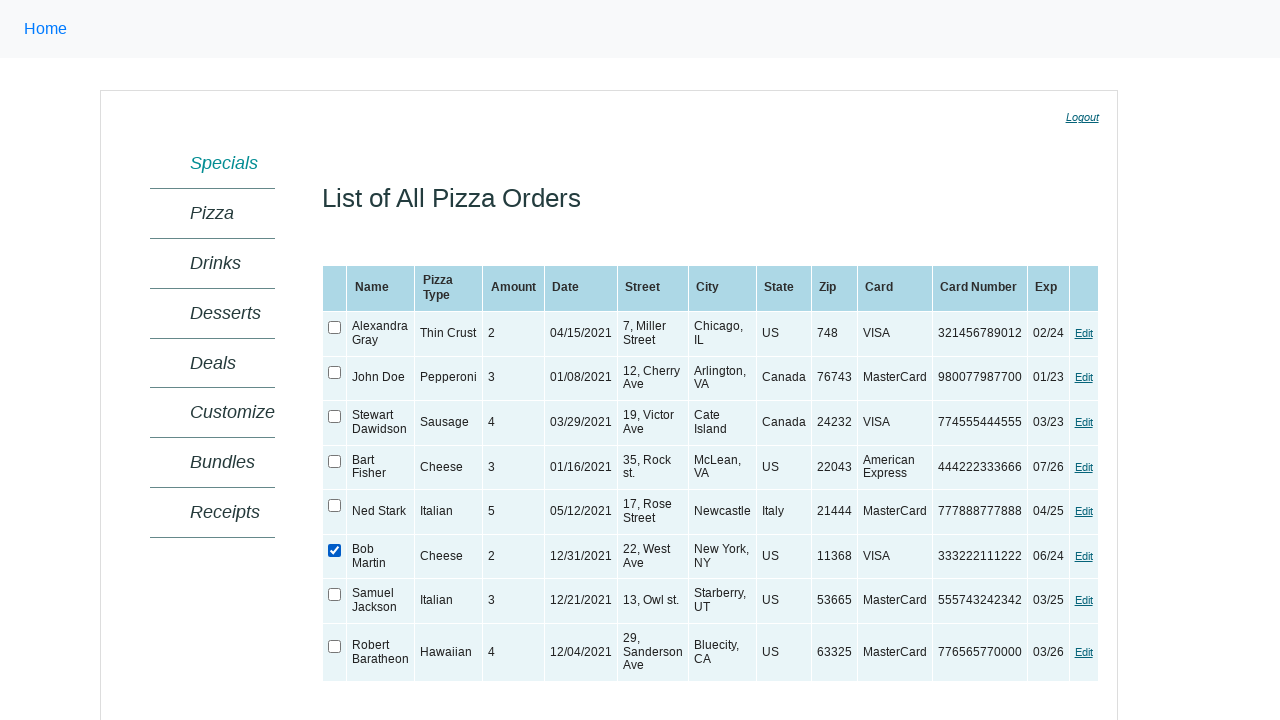

Verified checkbox is selected
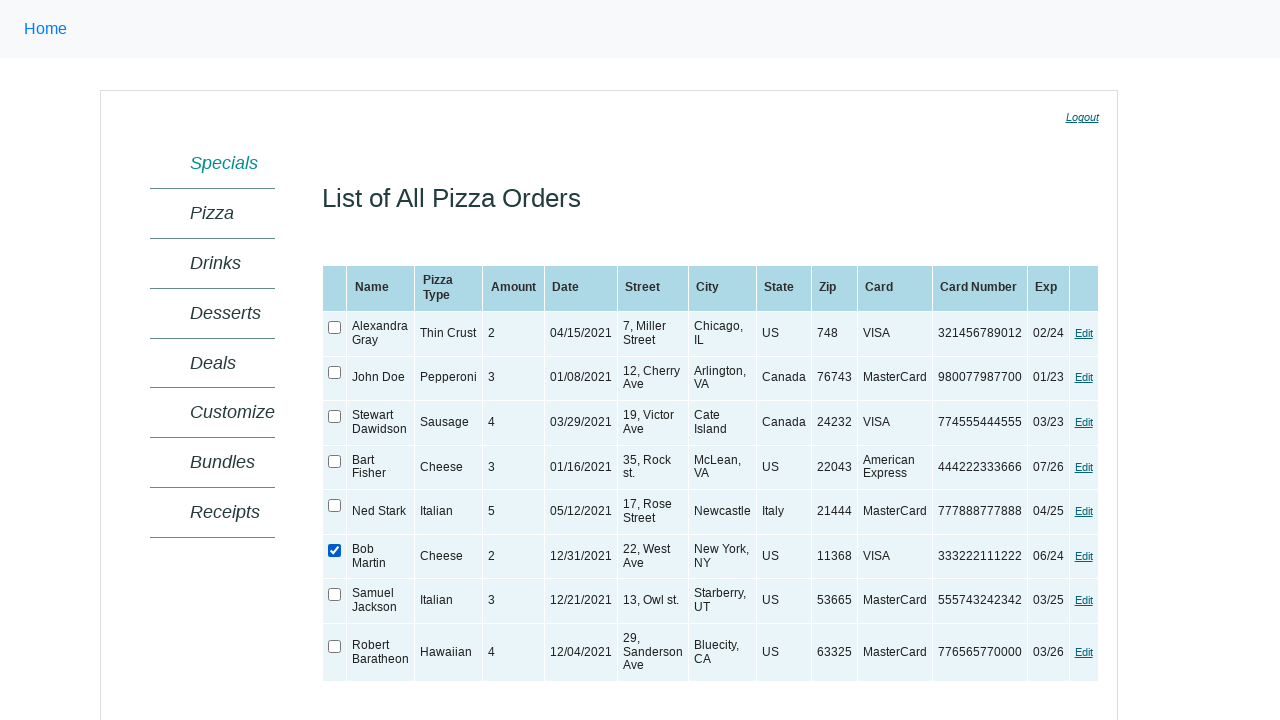

Clicked checkbox to deselect it at (335, 550) on xpath=//table[@class='SampleTable']//tr/td[1]/input >> nth=5
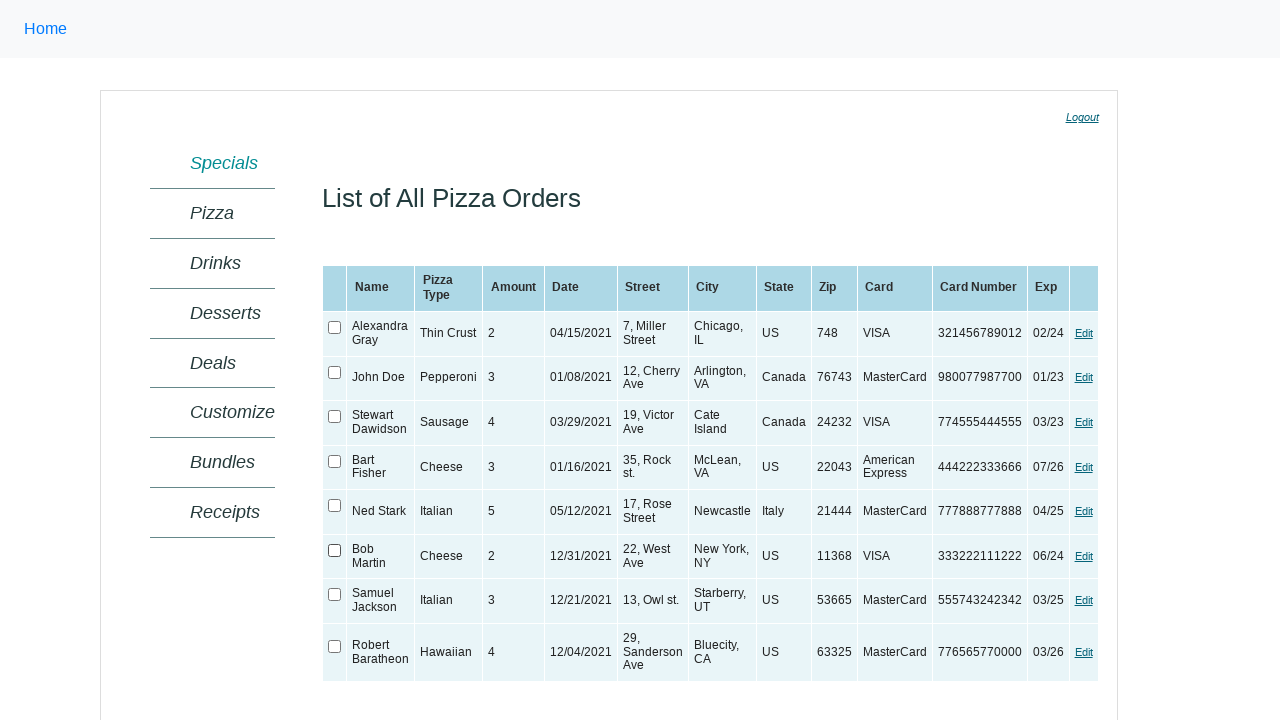

Verified checkbox is deselected
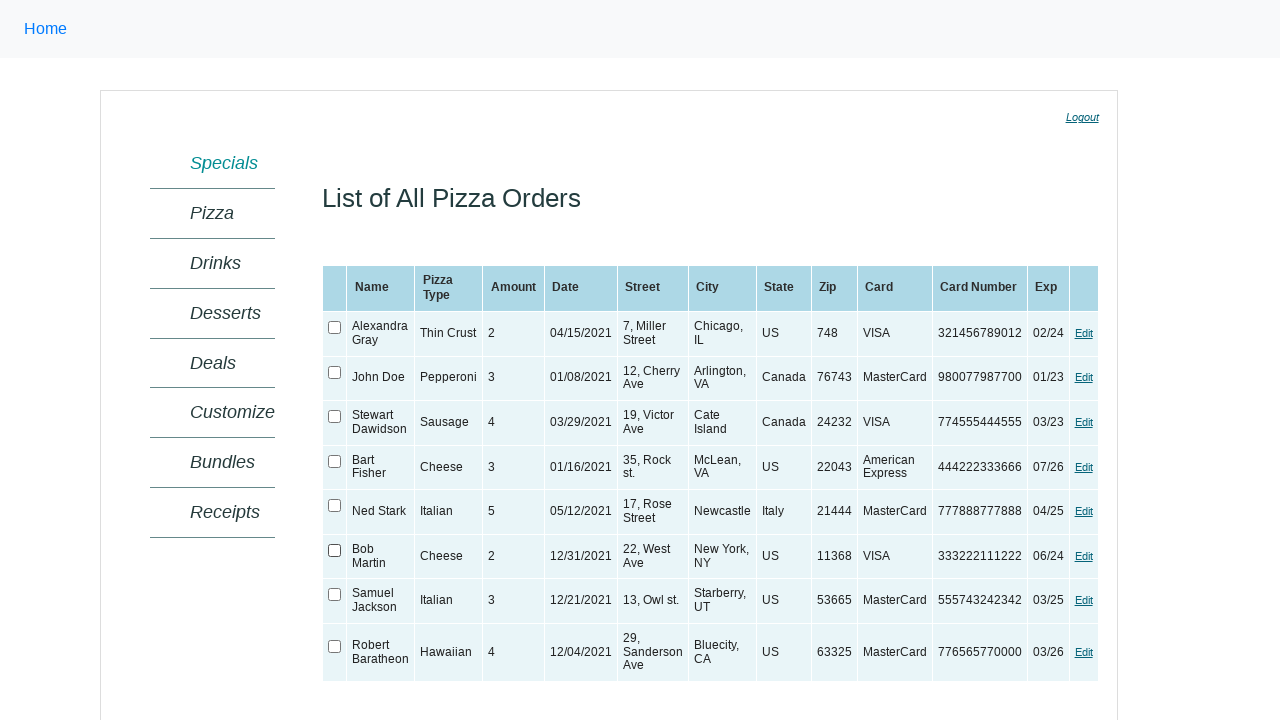

Clicked checkbox to select it at (335, 595) on xpath=//table[@class='SampleTable']//tr/td[1]/input >> nth=6
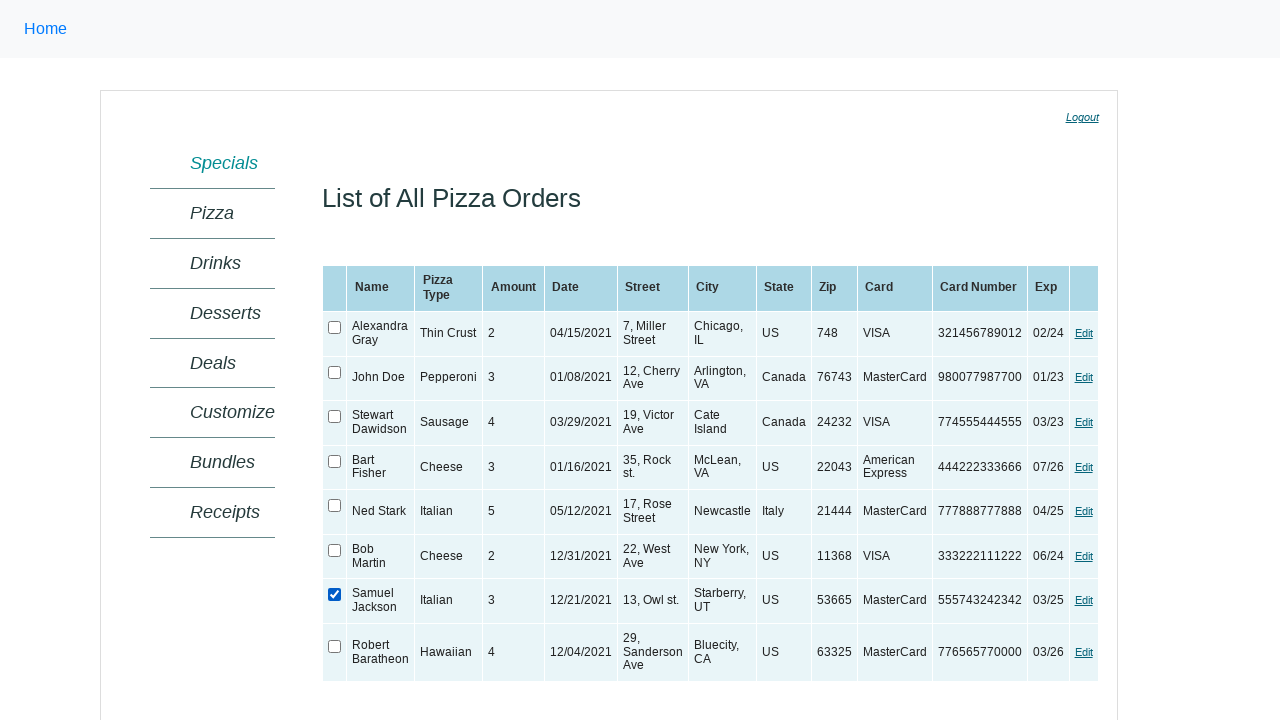

Verified checkbox is selected
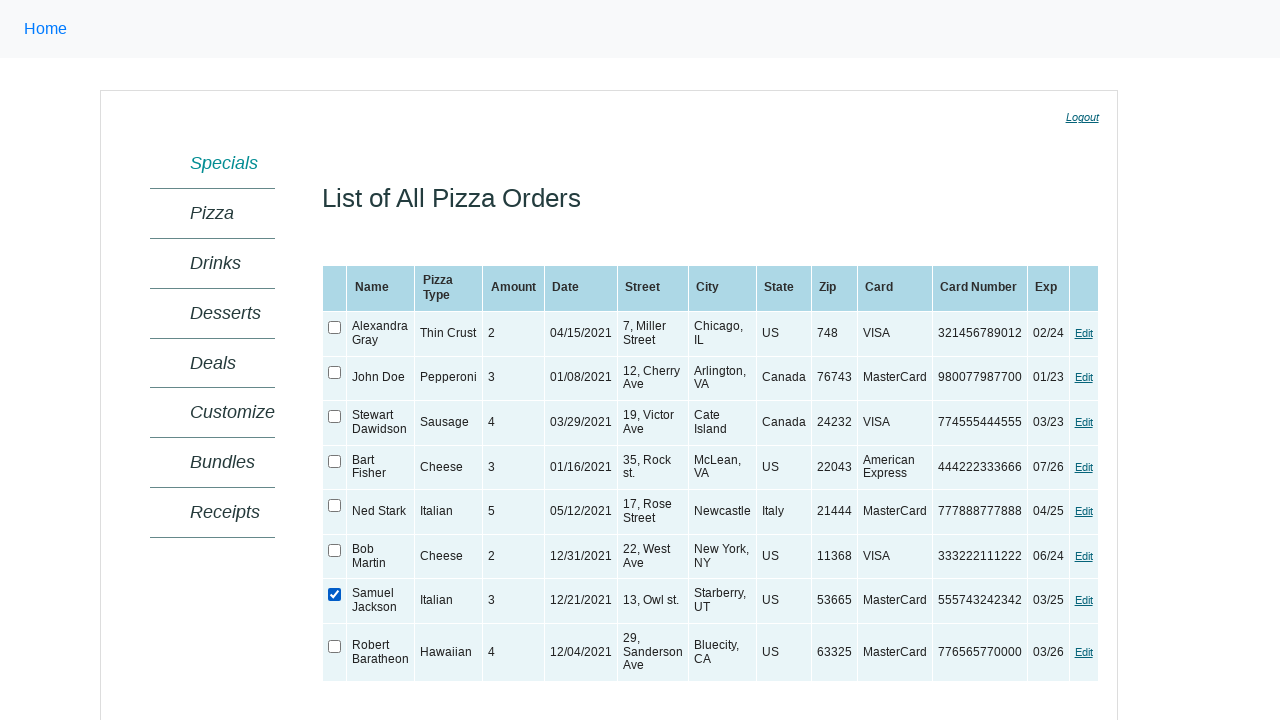

Clicked checkbox to deselect it at (335, 595) on xpath=//table[@class='SampleTable']//tr/td[1]/input >> nth=6
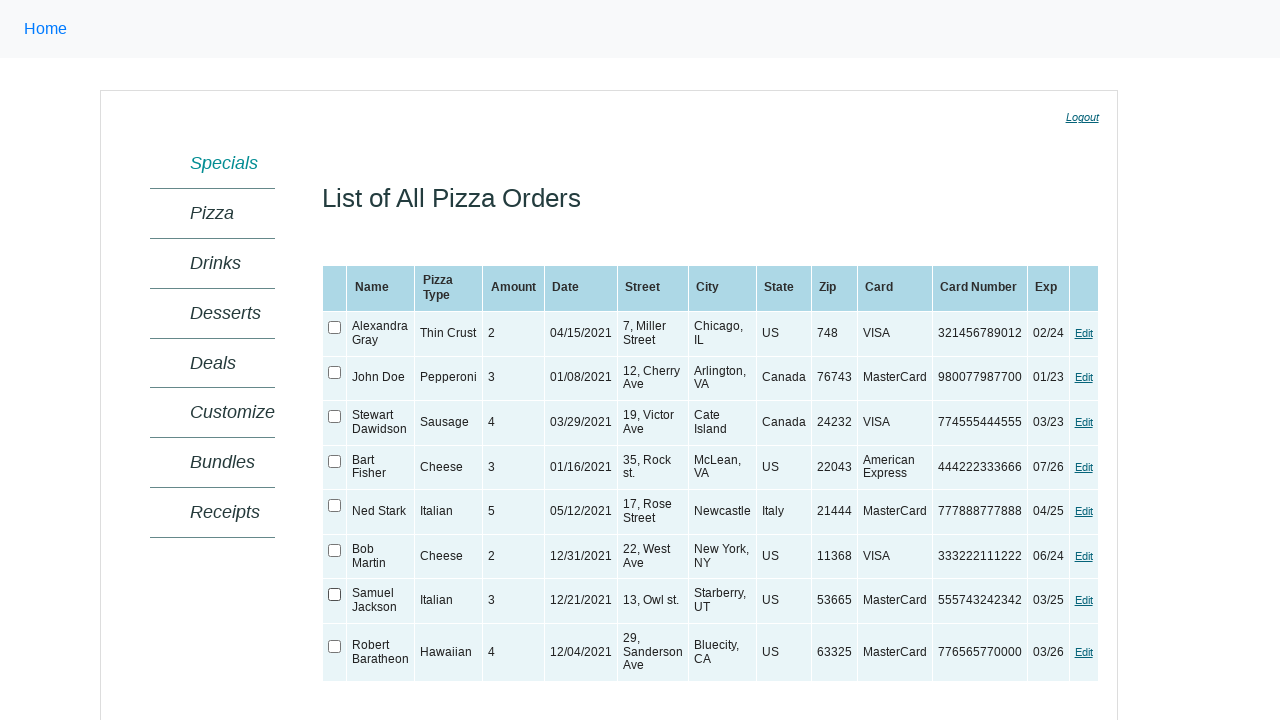

Verified checkbox is deselected
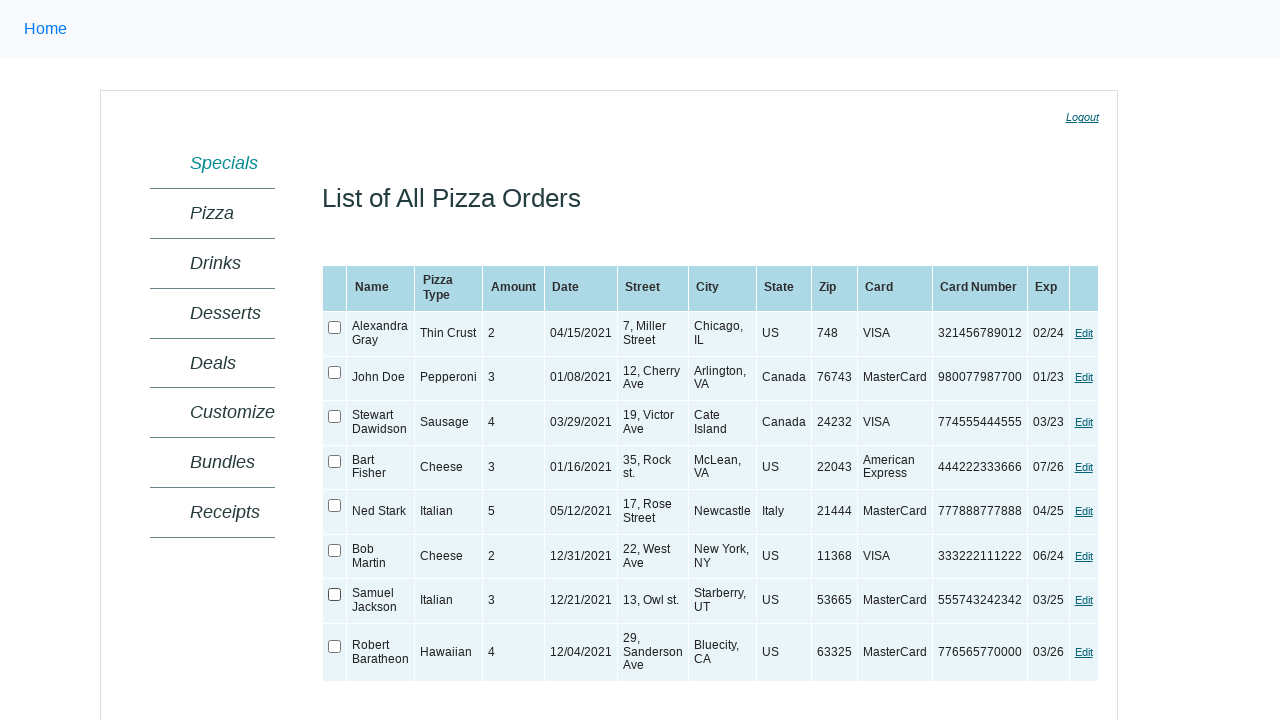

Clicked checkbox to select it at (335, 646) on xpath=//table[@class='SampleTable']//tr/td[1]/input >> nth=7
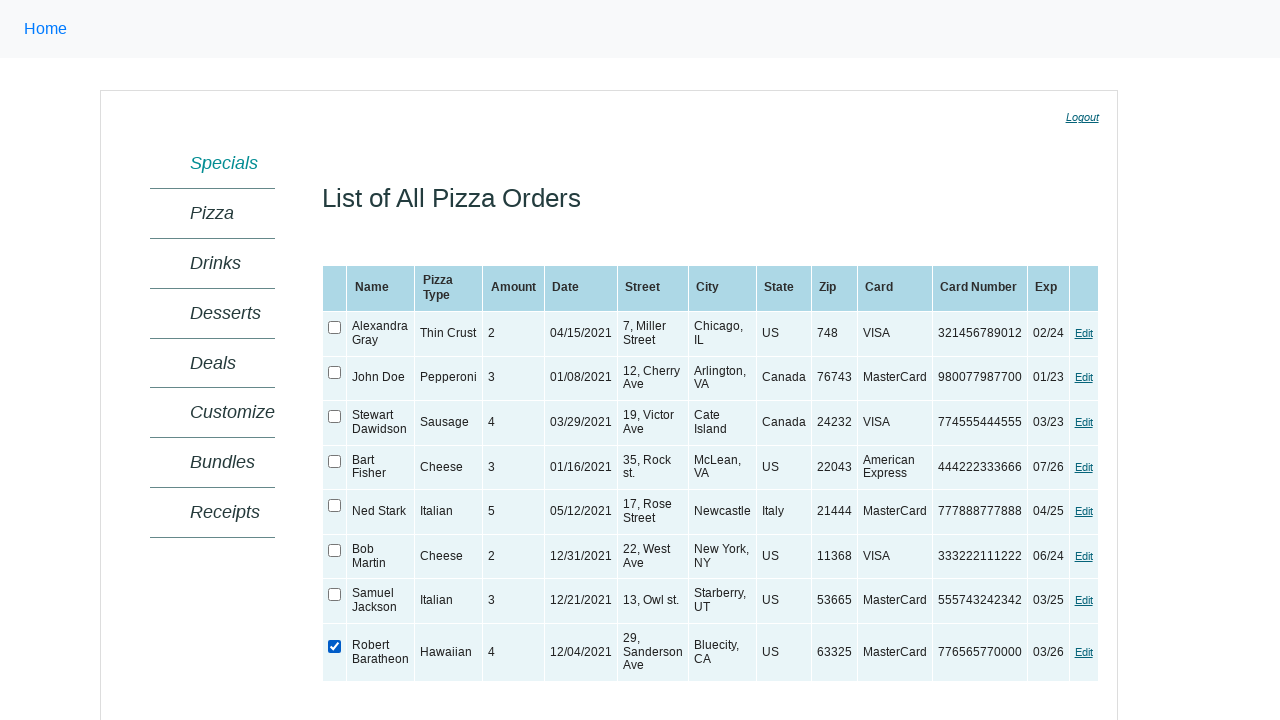

Verified checkbox is selected
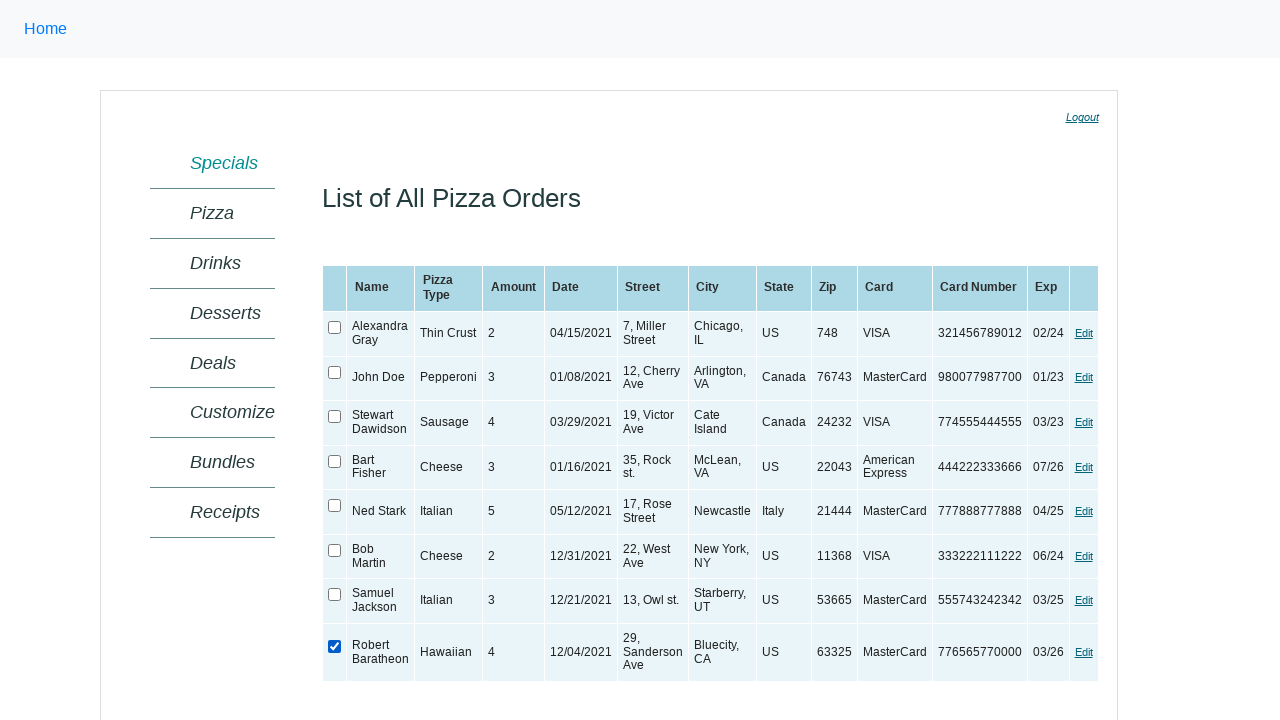

Clicked checkbox to deselect it at (335, 646) on xpath=//table[@class='SampleTable']//tr/td[1]/input >> nth=7
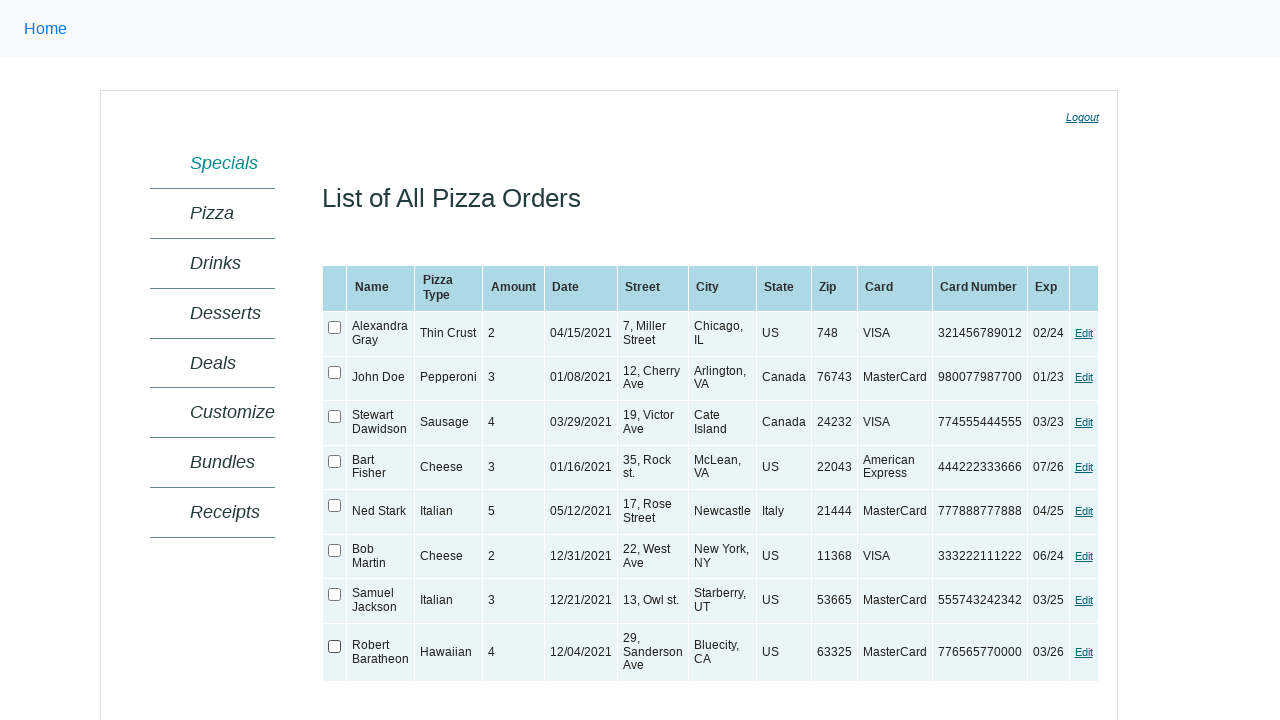

Verified checkbox is deselected
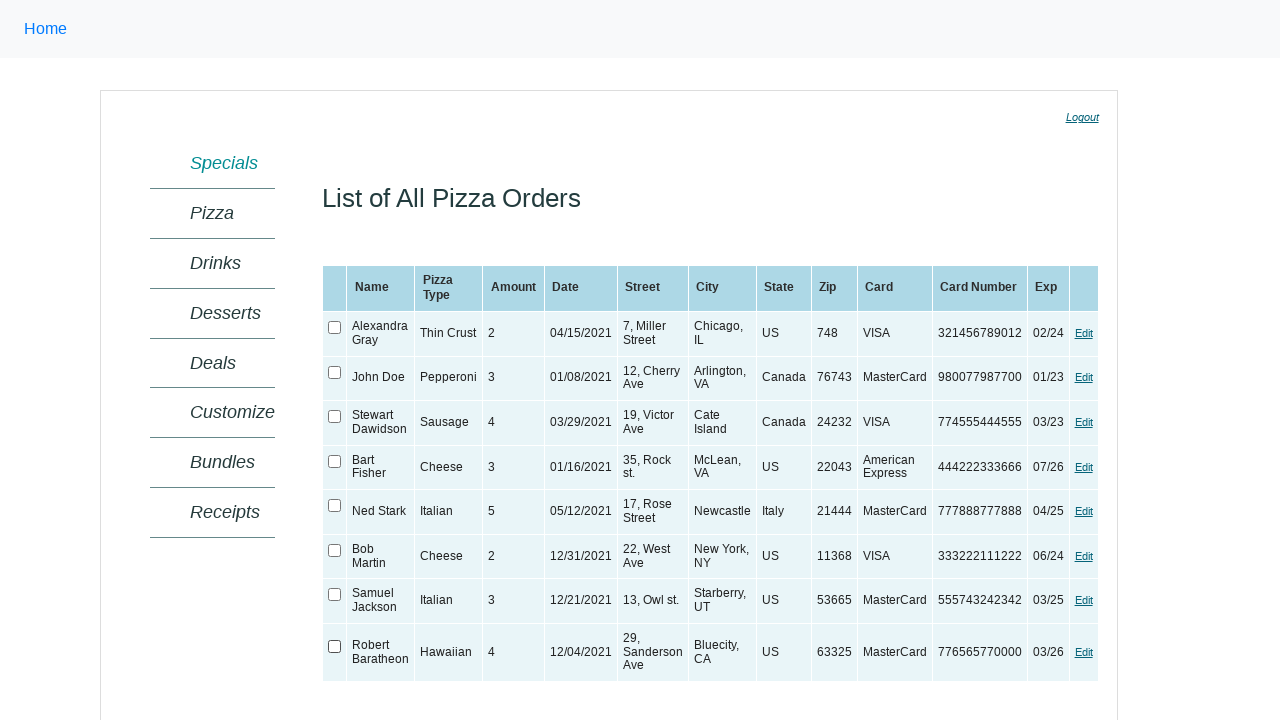

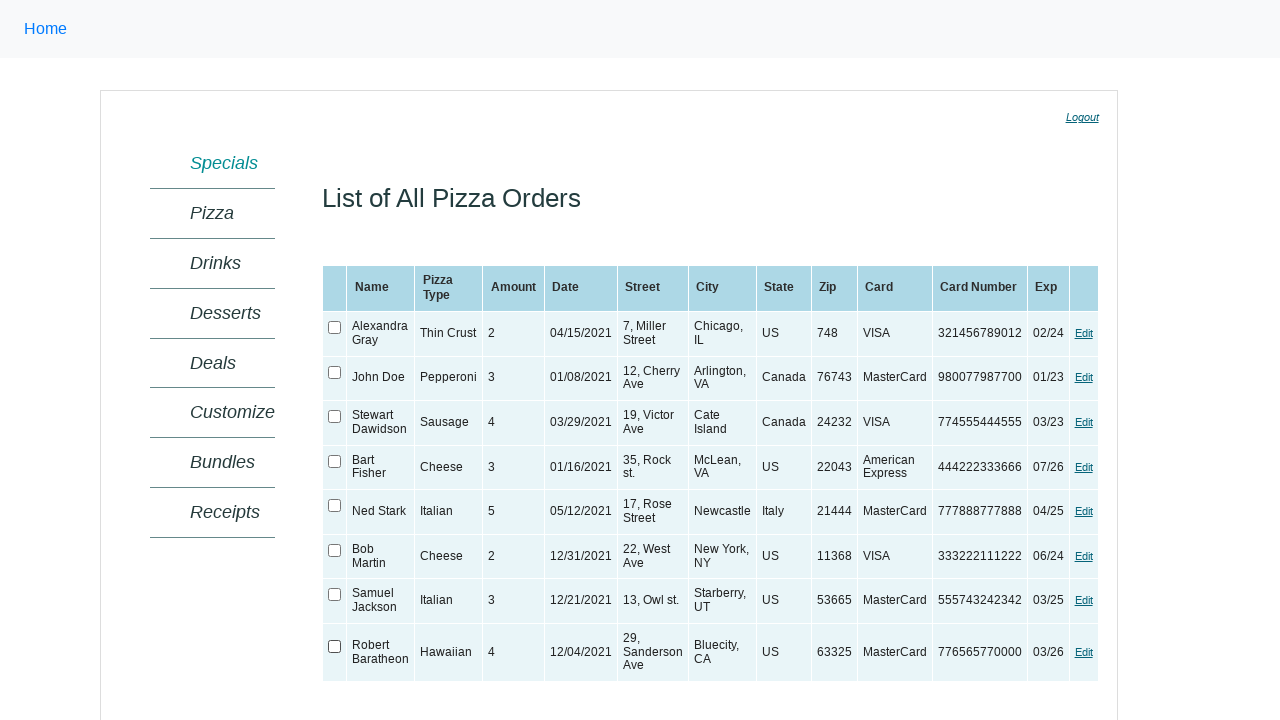